Fills out a complete practice form including personal information, date of birth, subjects, hobbies, address, and location selection, then submits the form and verifies the modal display.

Starting URL: https://demoqa.com/automation-practice-form

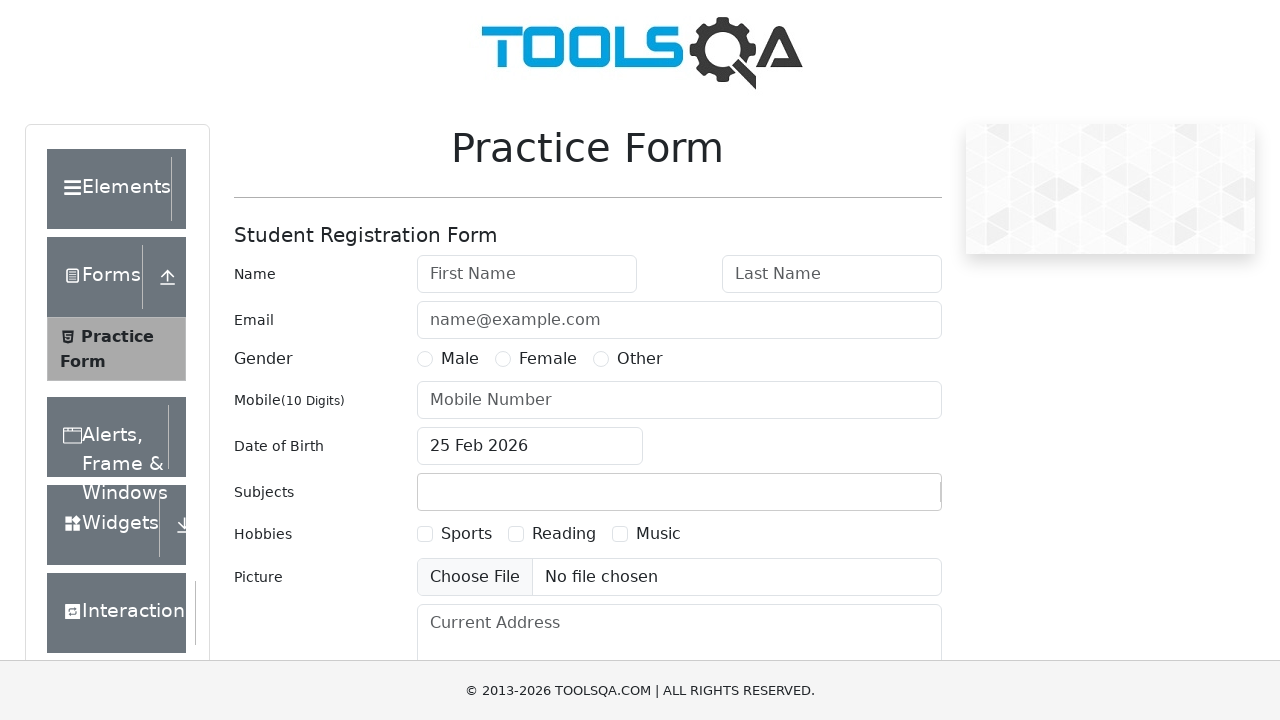

Filled first name field with 'Daria' on #firstName
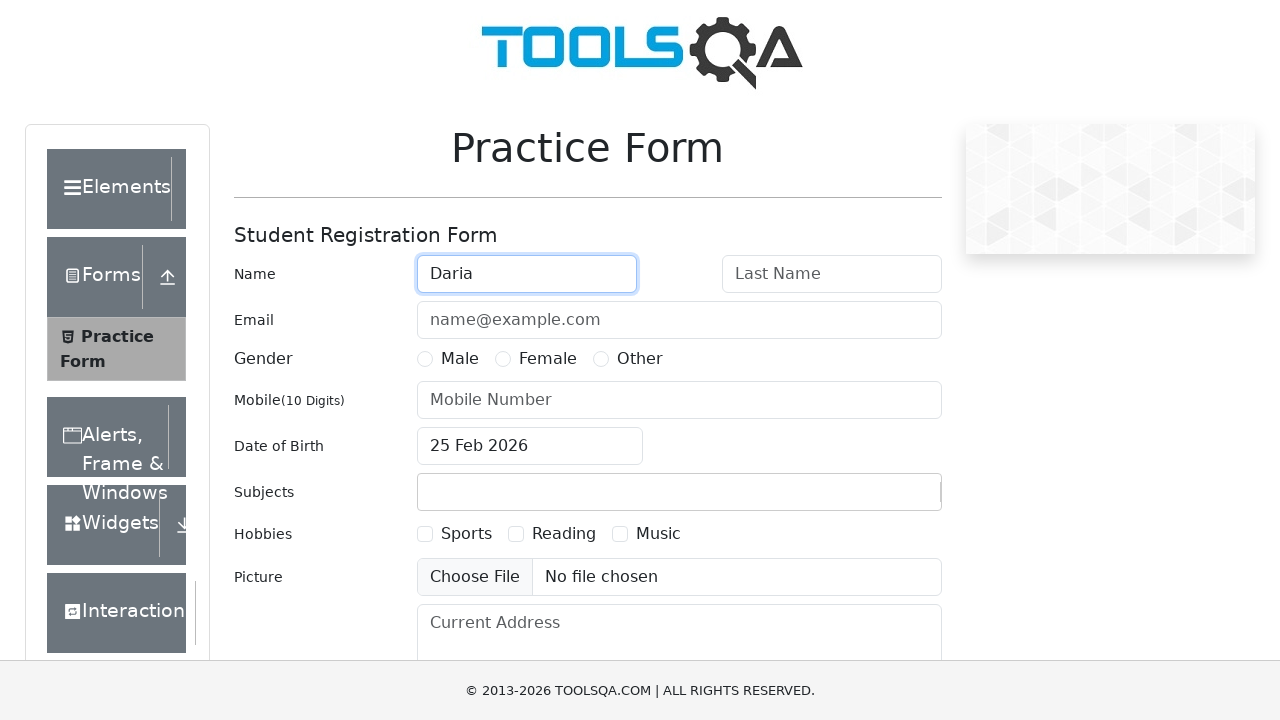

Filled last name field with 'Summerduck' on #lastName
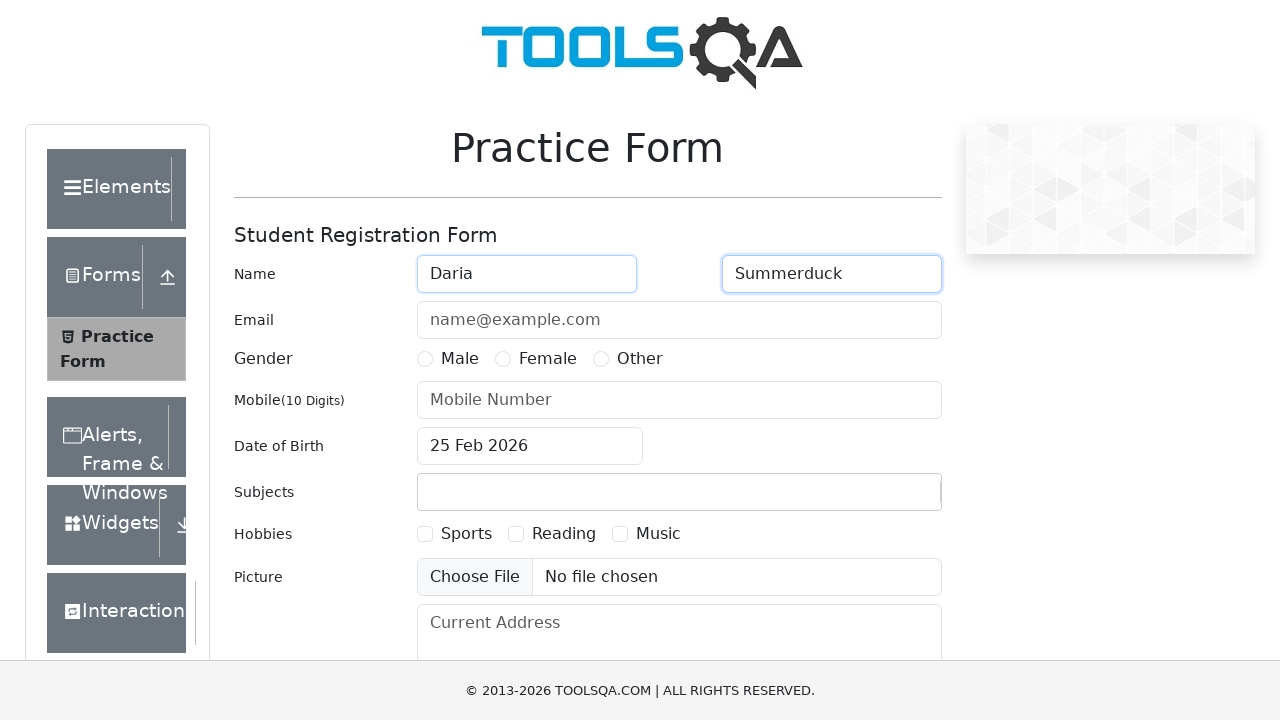

Filled email field with 'daria.summerduck@gmail.com' on #userEmail
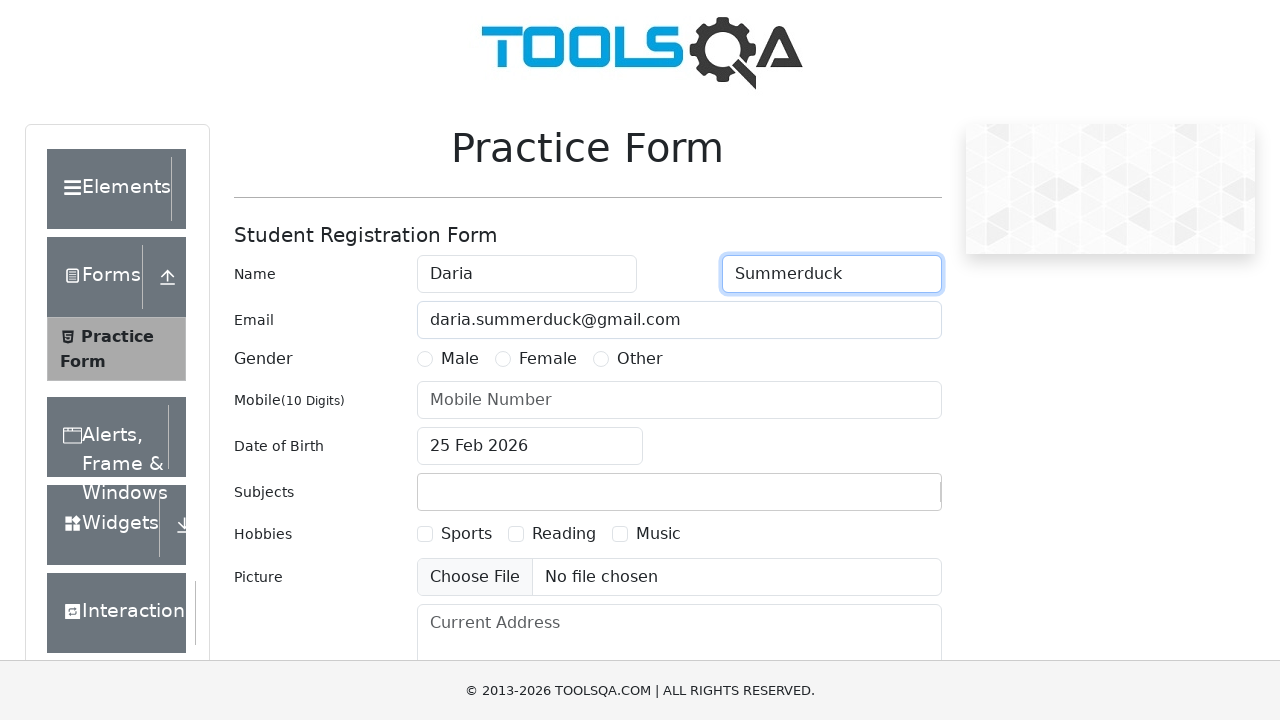

Selected 'Female' gender option at (548, 359) on label:has-text('Female')
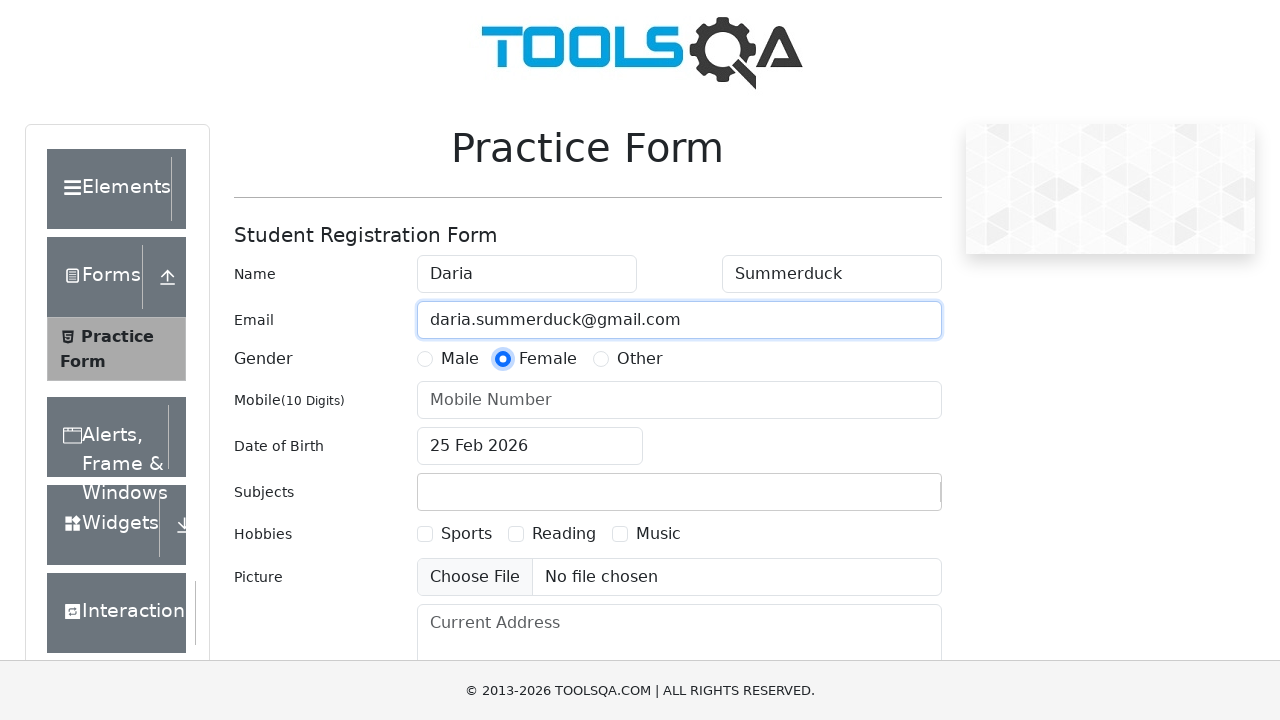

Filled phone number field with '1234567890' on #userNumber
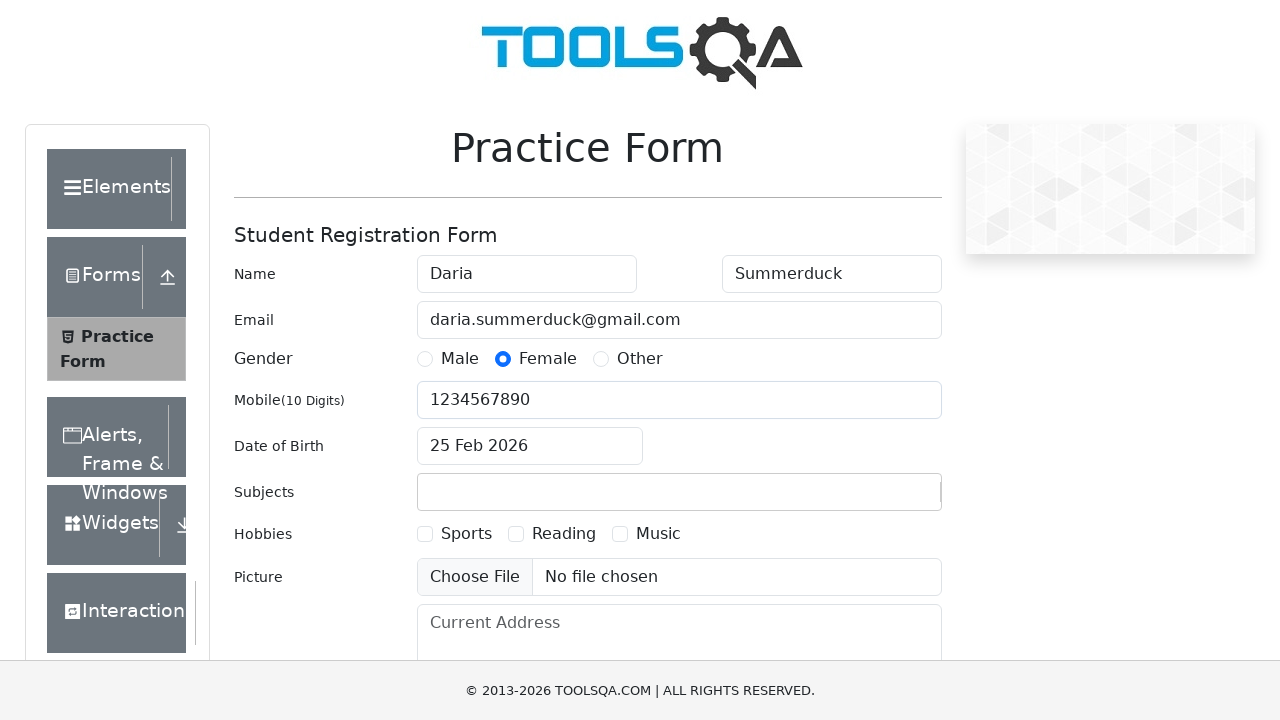

Clicked date of birth input field to open date picker at (530, 446) on #dateOfBirthInput
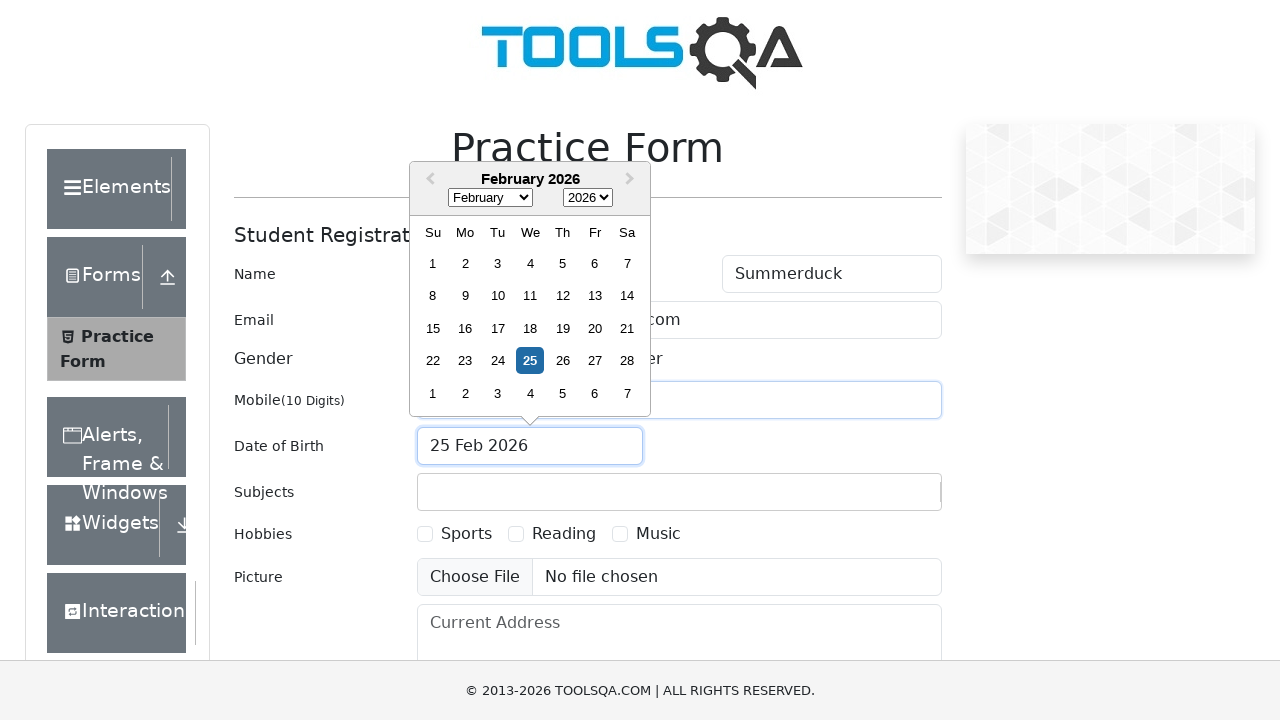

Date picker appeared with year selector visible
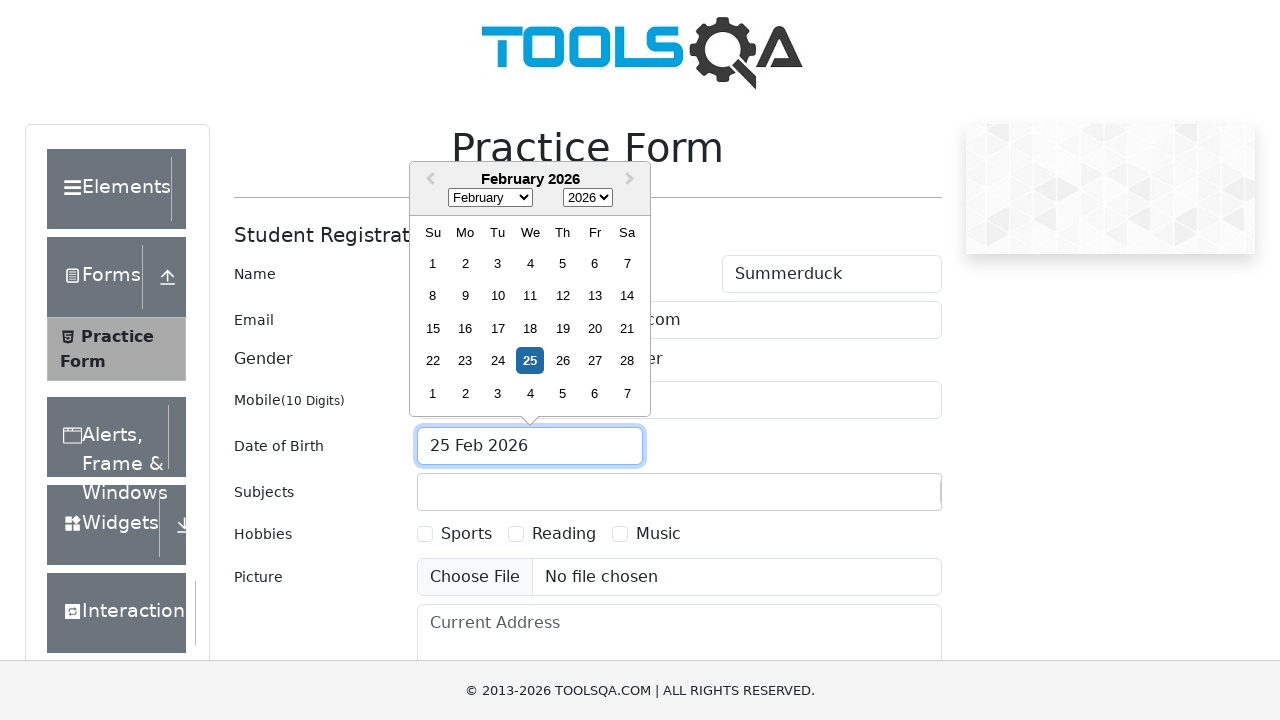

Selected year '2000' from date picker on .react-datepicker__year-select
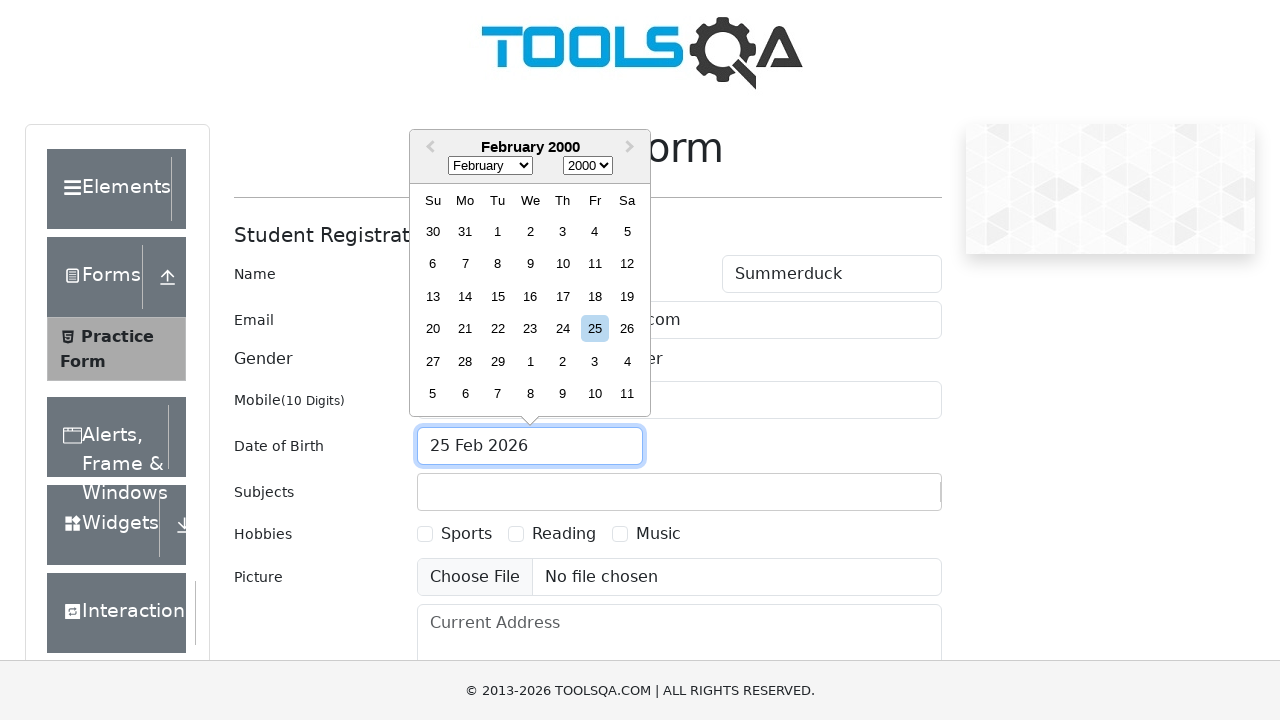

Selected month 'January' (index 0) from date picker on .react-datepicker__month-select
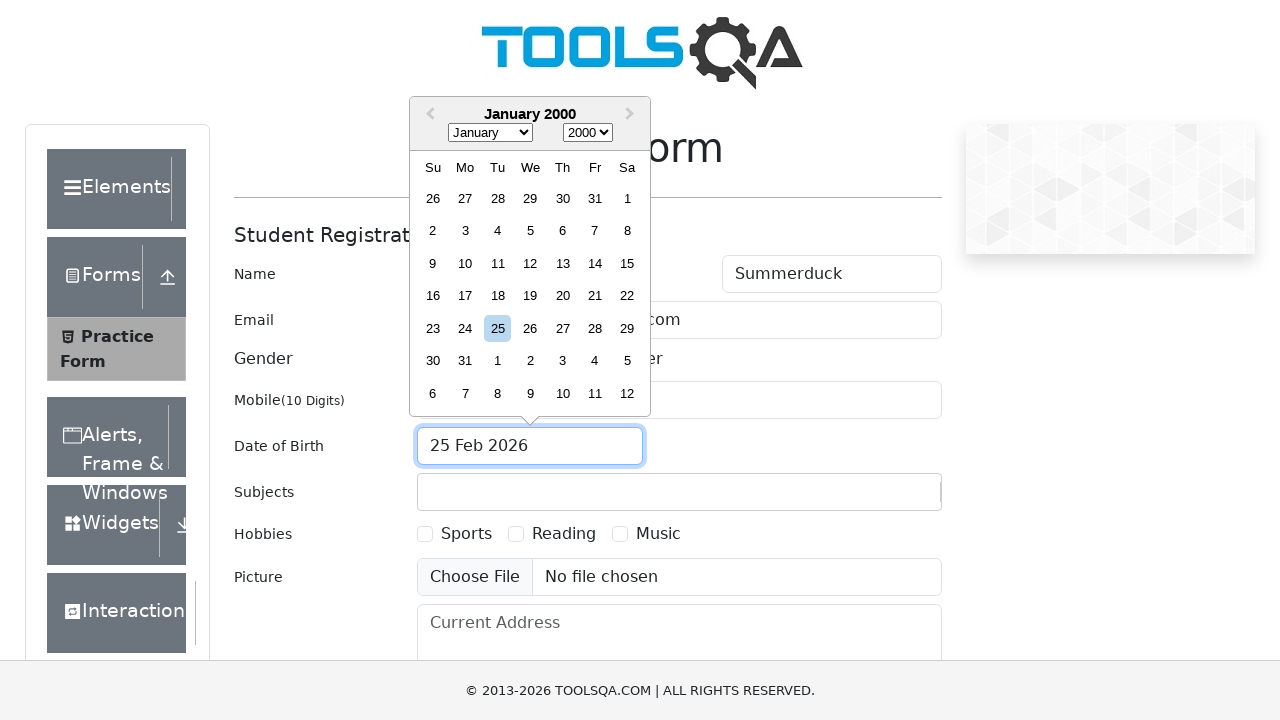

Selected day '1' from date picker (January 1, 2000) at (627, 198) on div[aria-label*='January 1']
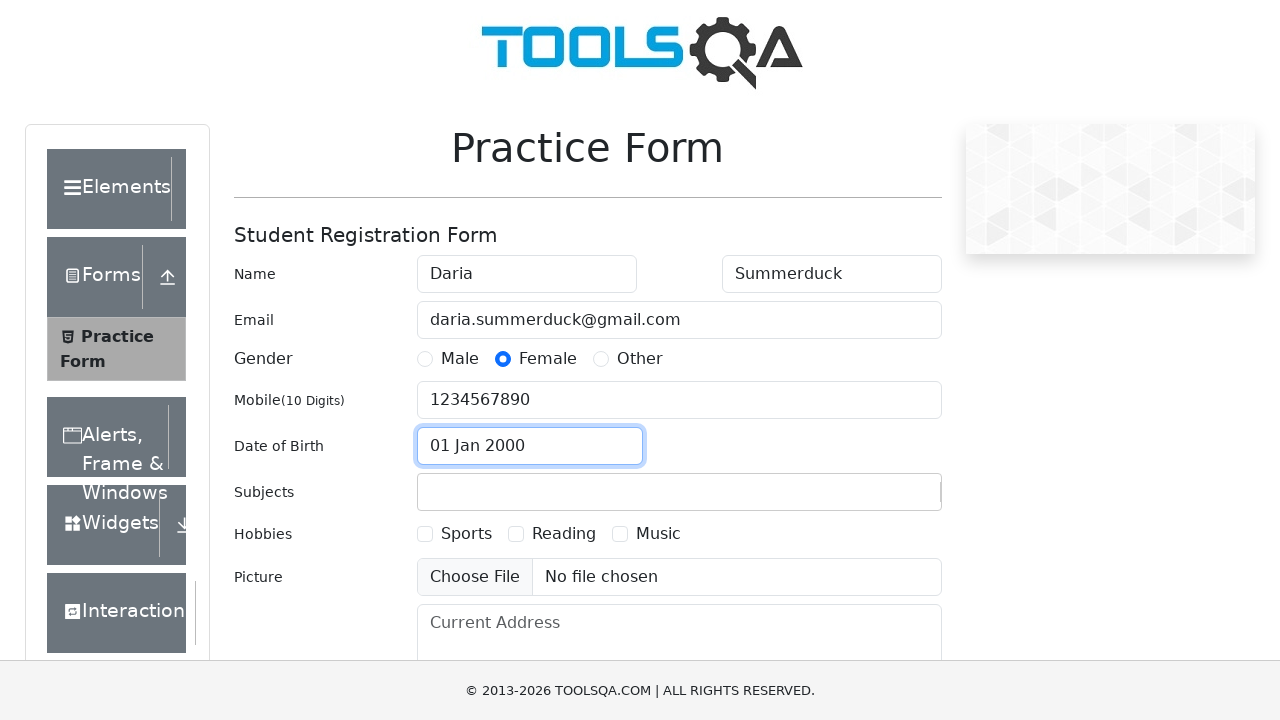

Filled subjects input field with 'Maths' on #subjectsInput
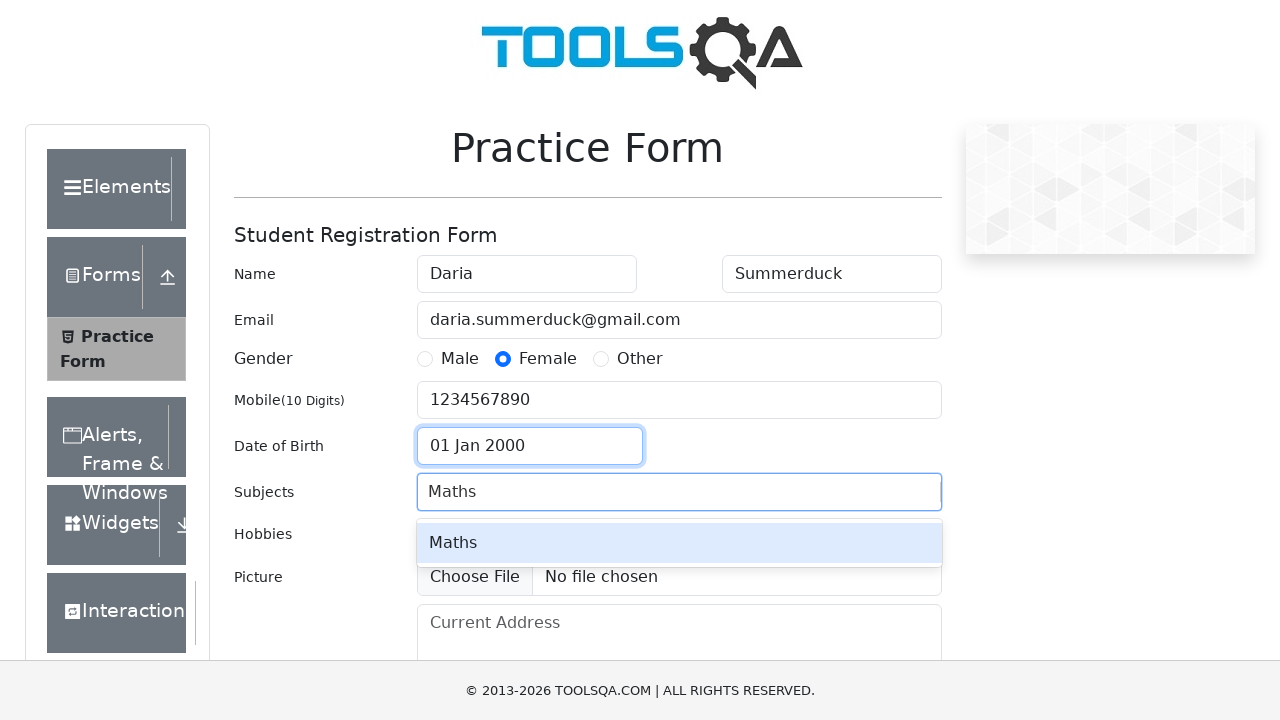

Pressed Enter to confirm 'Maths' subject selection on #subjectsInput
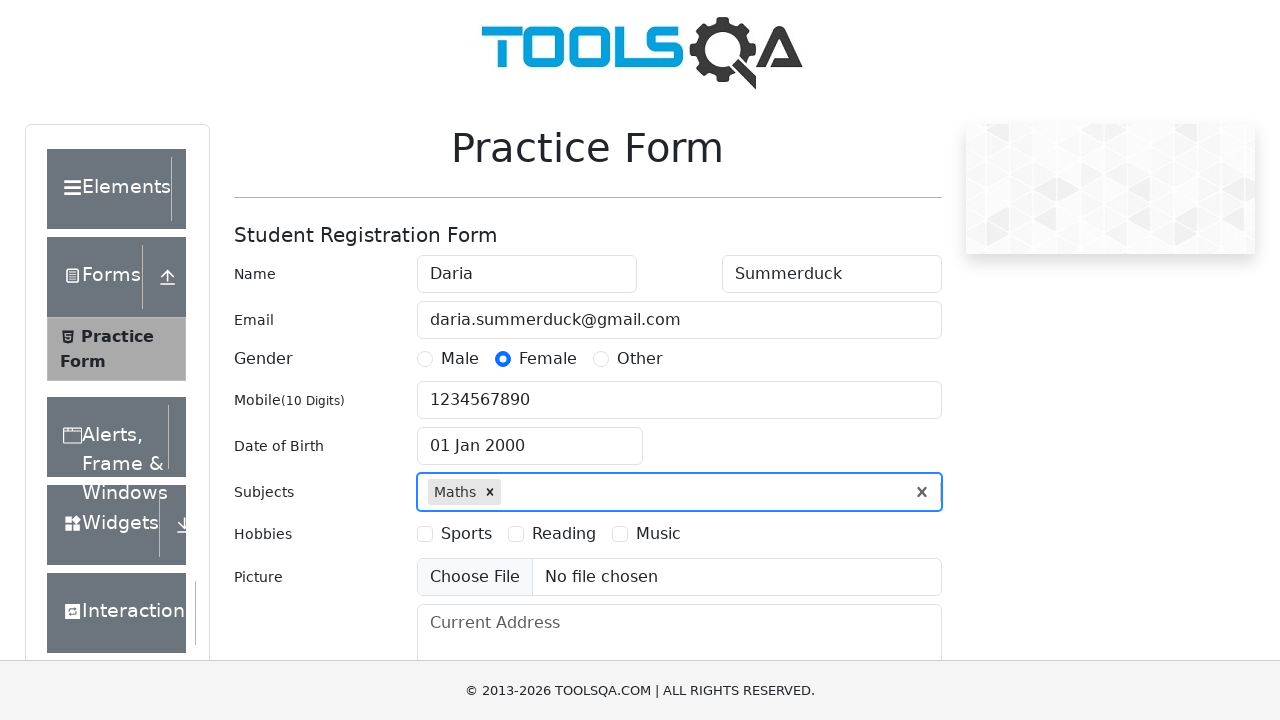

Selected 'Reading' hobby option at (564, 534) on label:has-text('Reading')
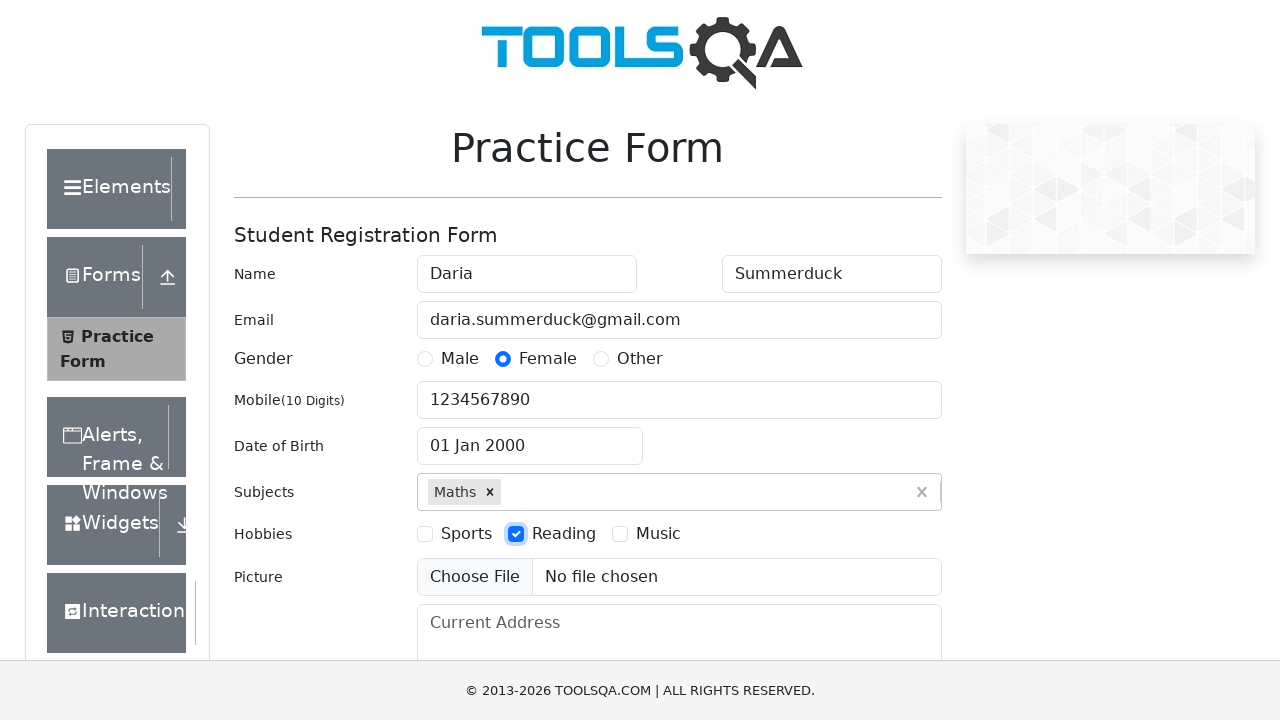

Filled current address field with 'Minsk' on #currentAddress
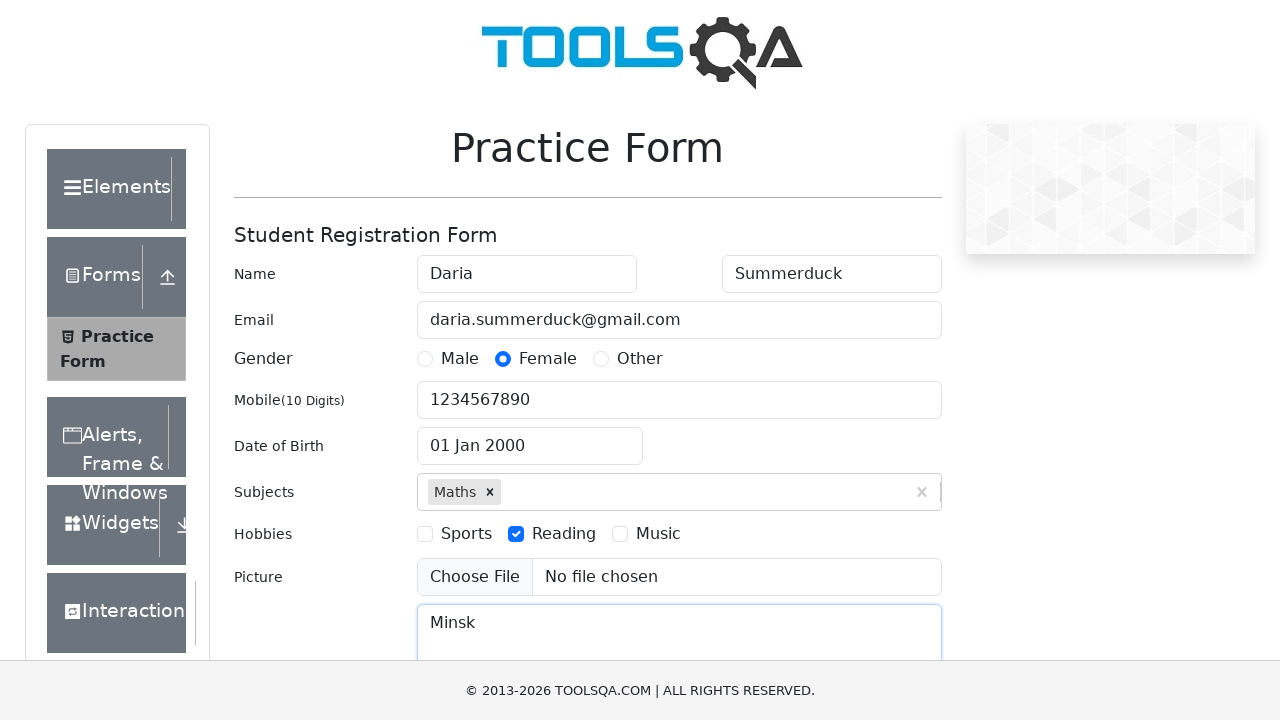

Filled state input field with 'NCR' on #react-select-3-input
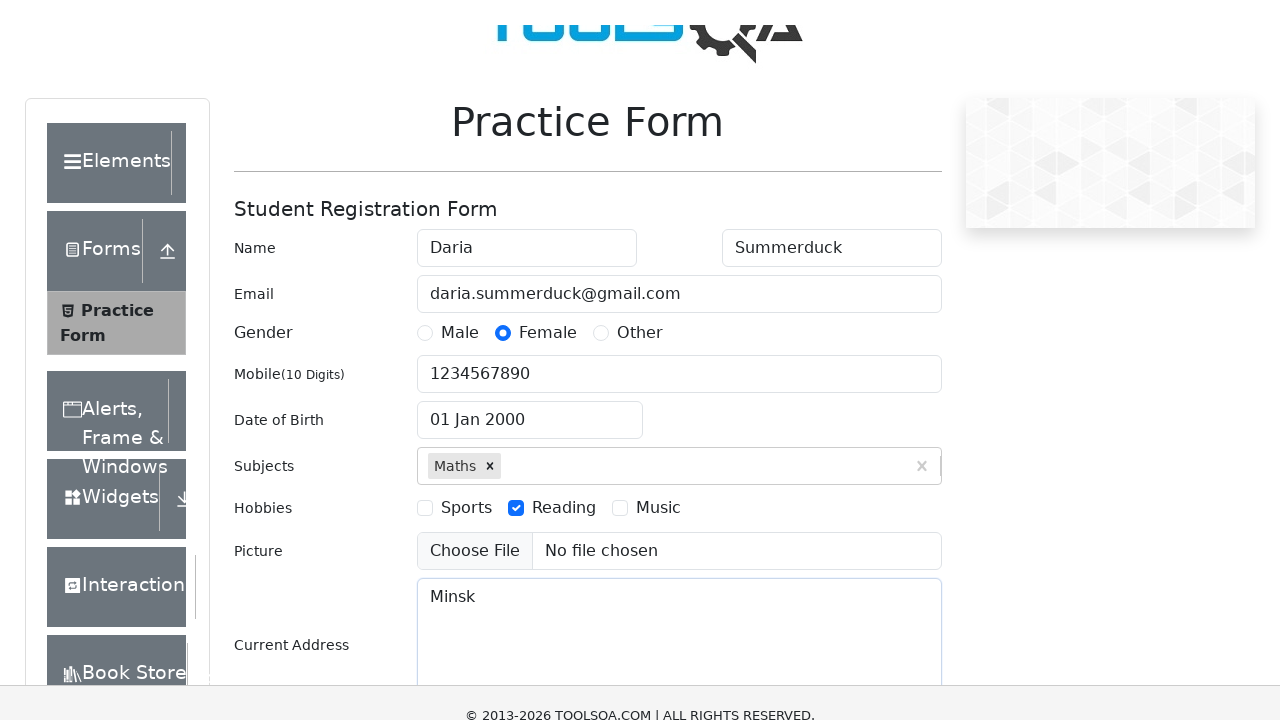

Pressed Enter to confirm 'NCR' state selection on #react-select-3-input
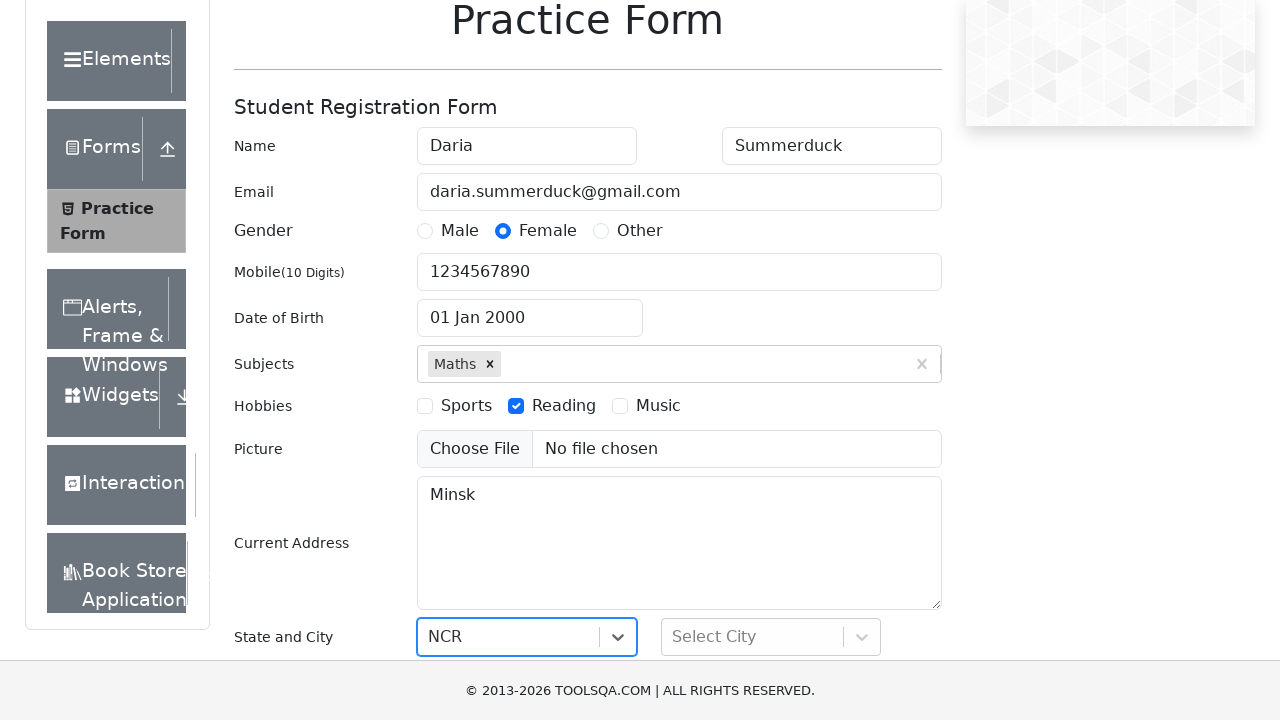

Filled city input field with 'Delhi' on #react-select-4-input
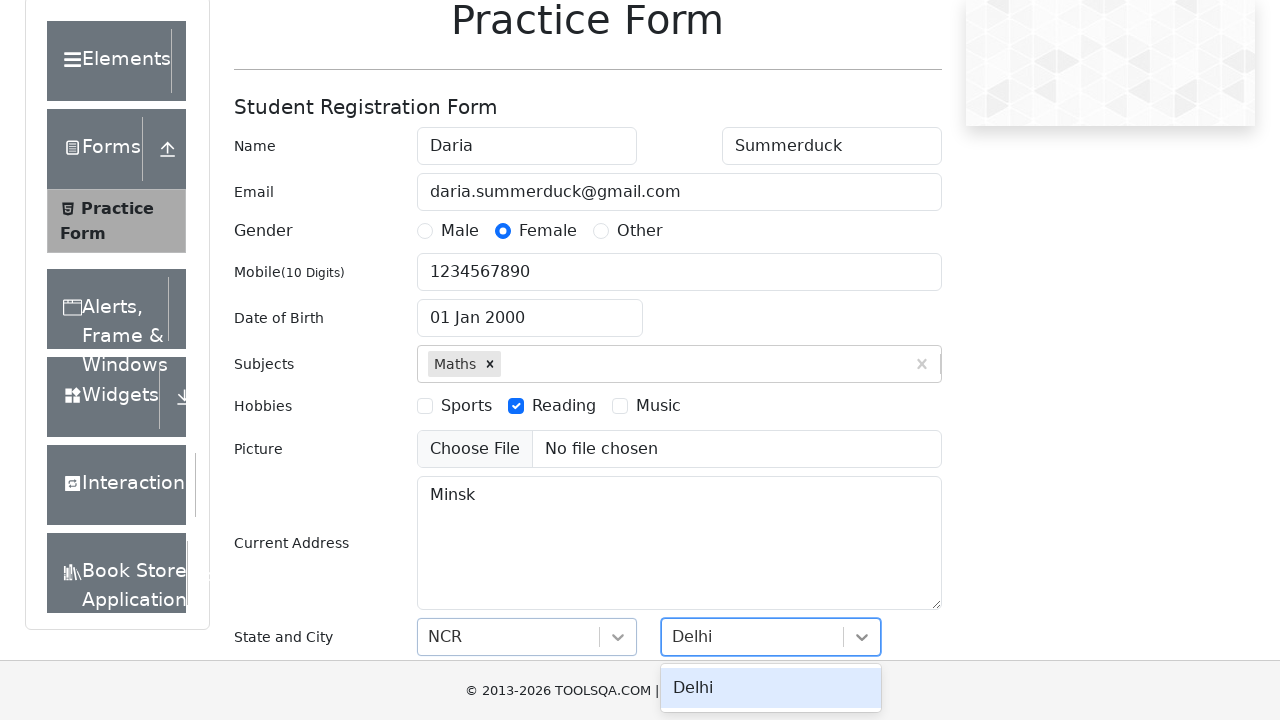

Pressed Enter to confirm 'Delhi' city selection on #react-select-4-input
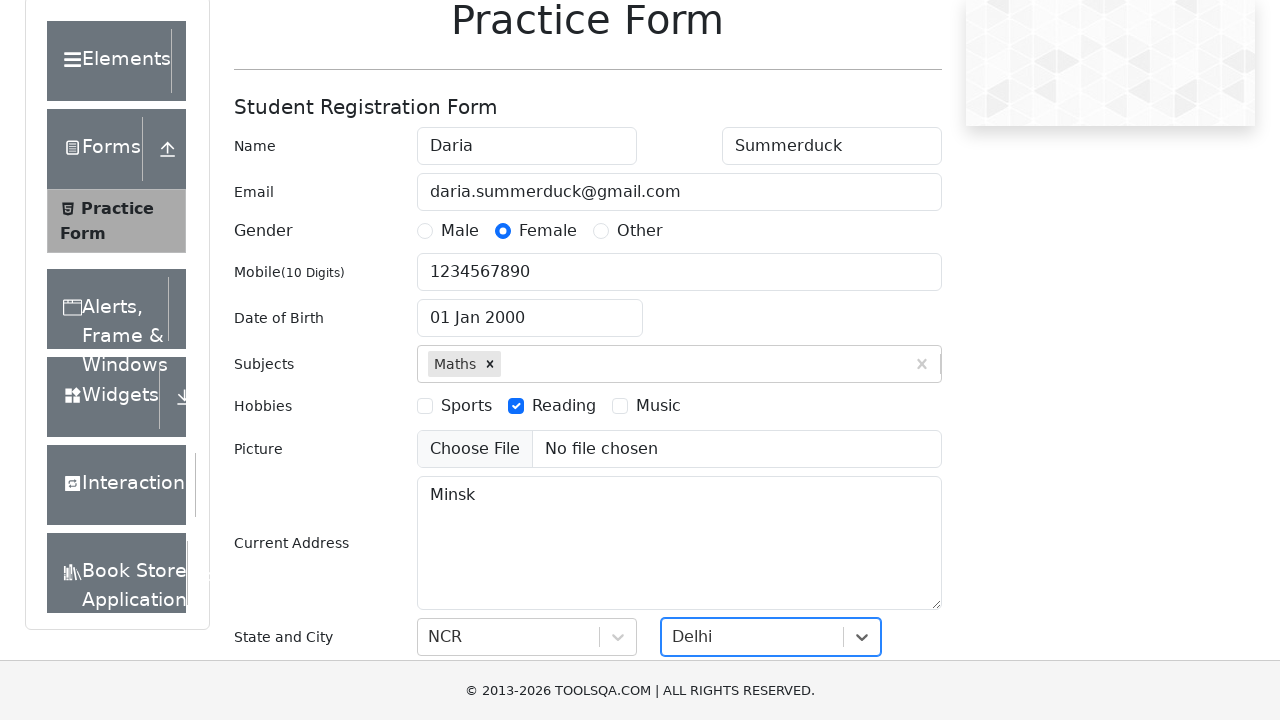

Clicked submit button to submit the practice form at (885, 499) on #submit
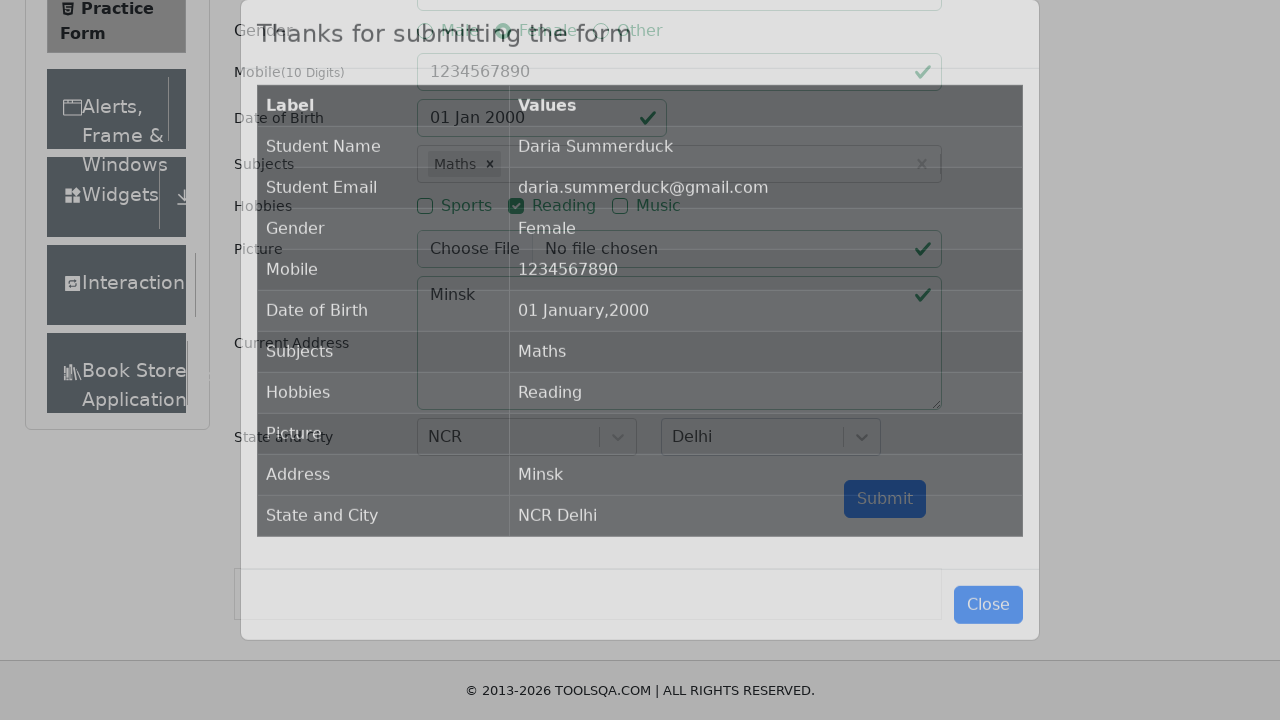

Confirmation modal appeared and became visible
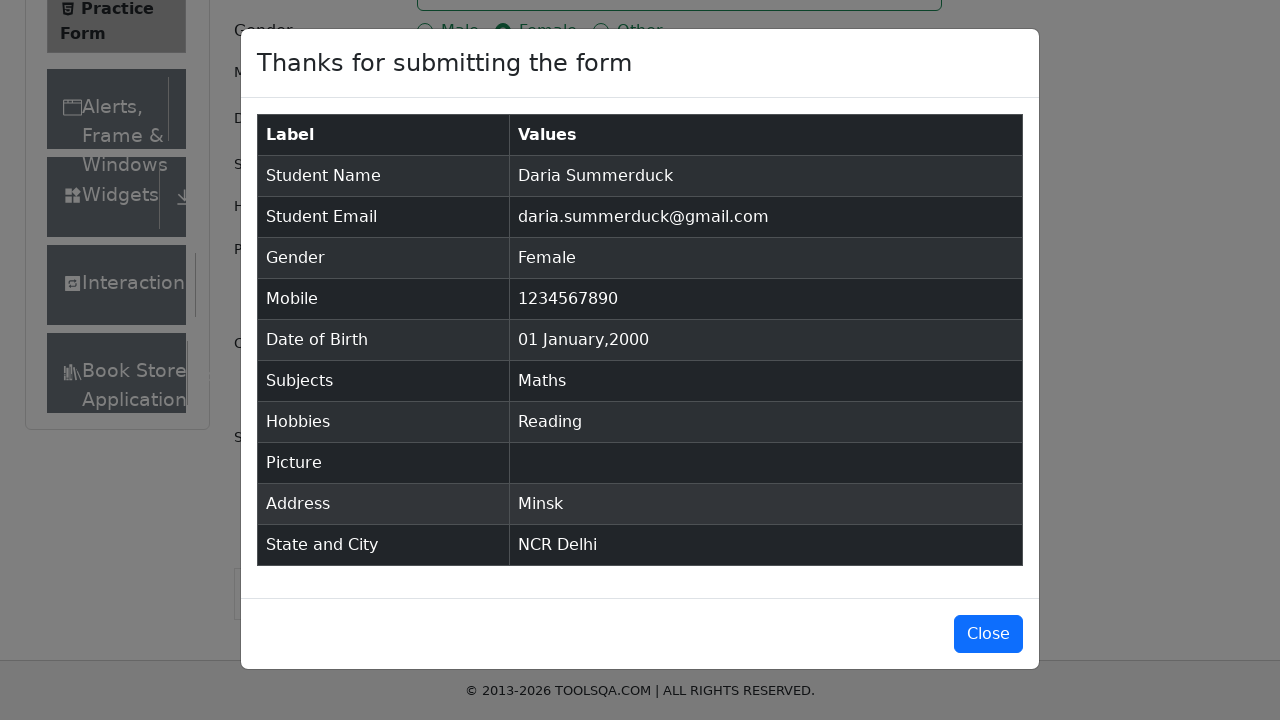

Modal body content is visible confirming form submission success
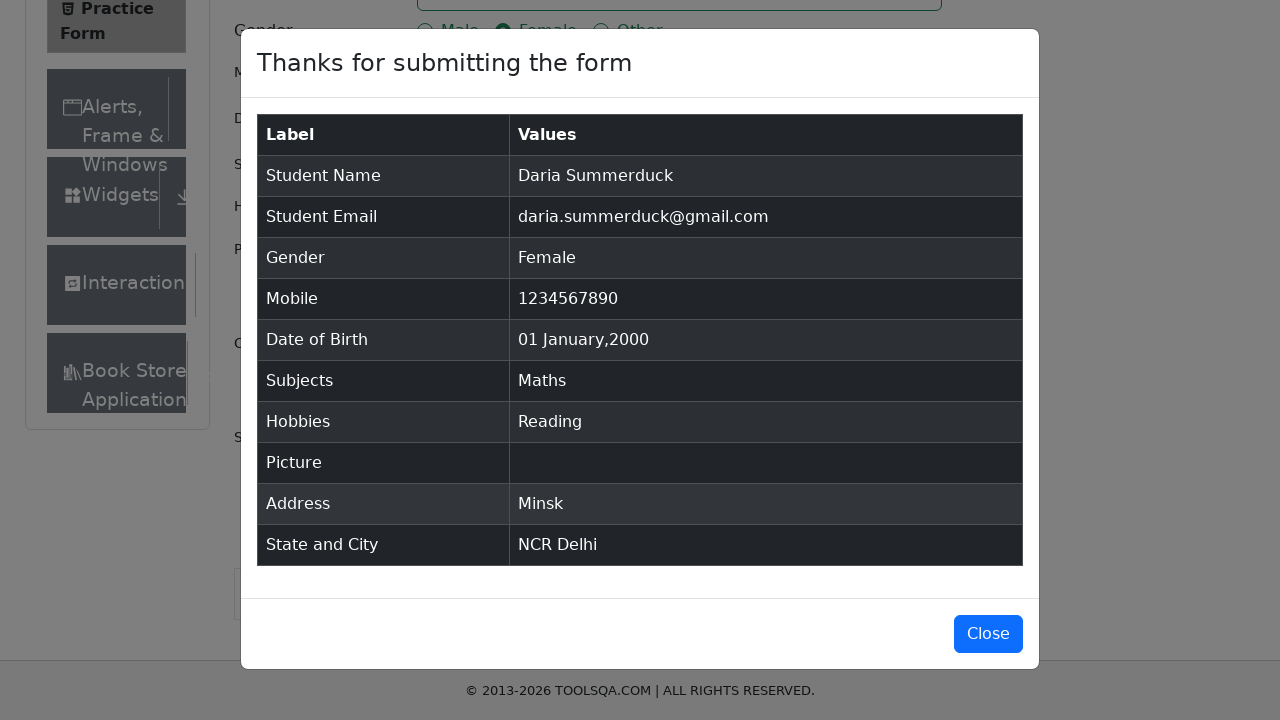

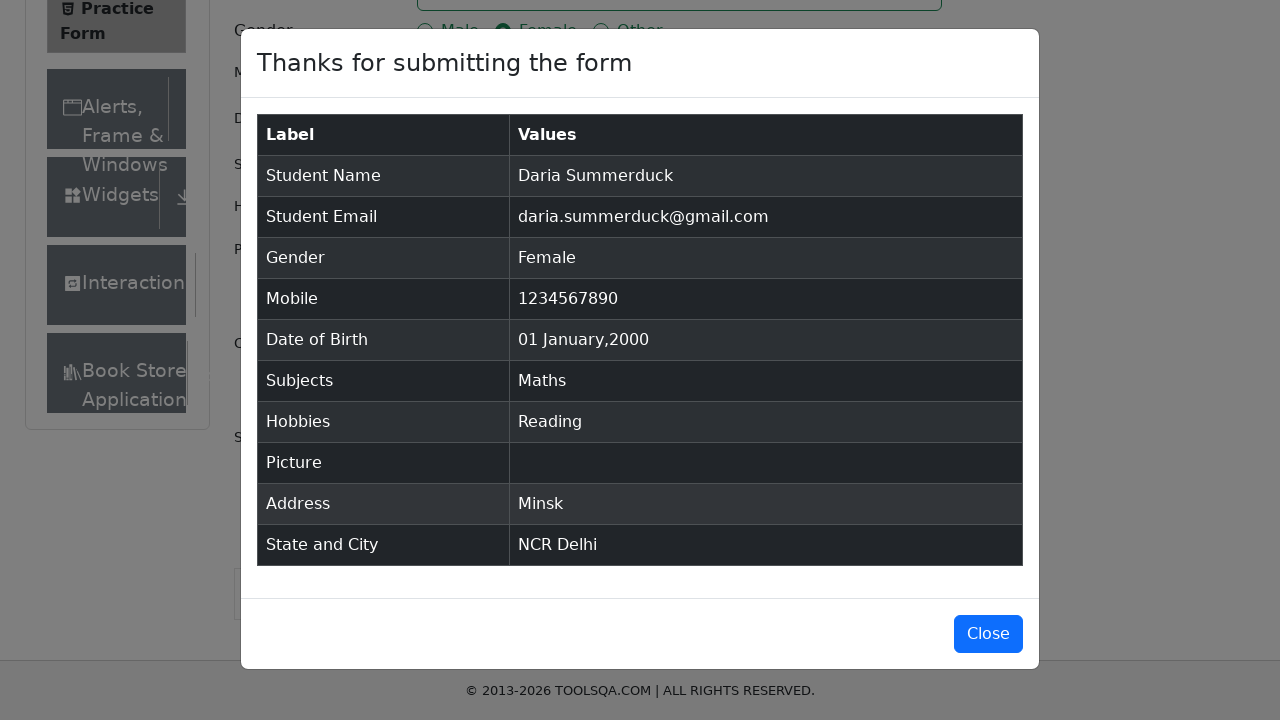